Tests page scrolling functionality by scrolling down the page

Starting URL: https://testautomationpractice.blogspot.com/

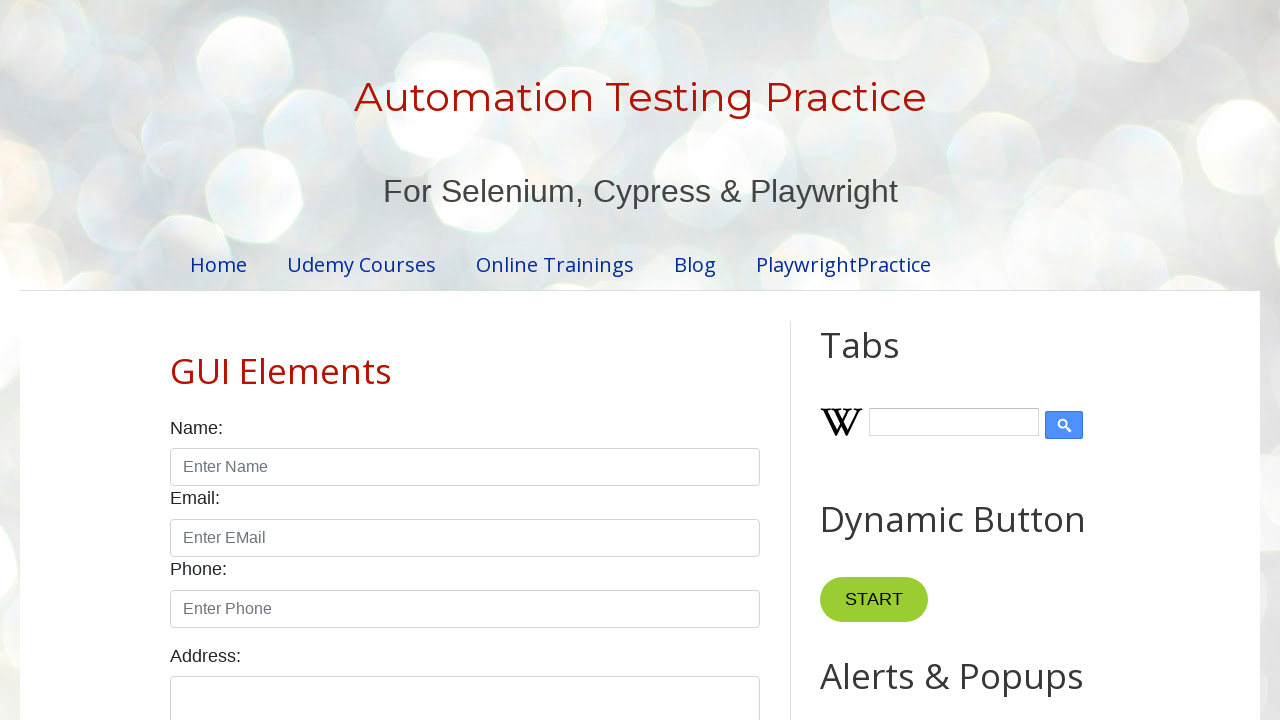

Scrolled down the page by 1500 pixels
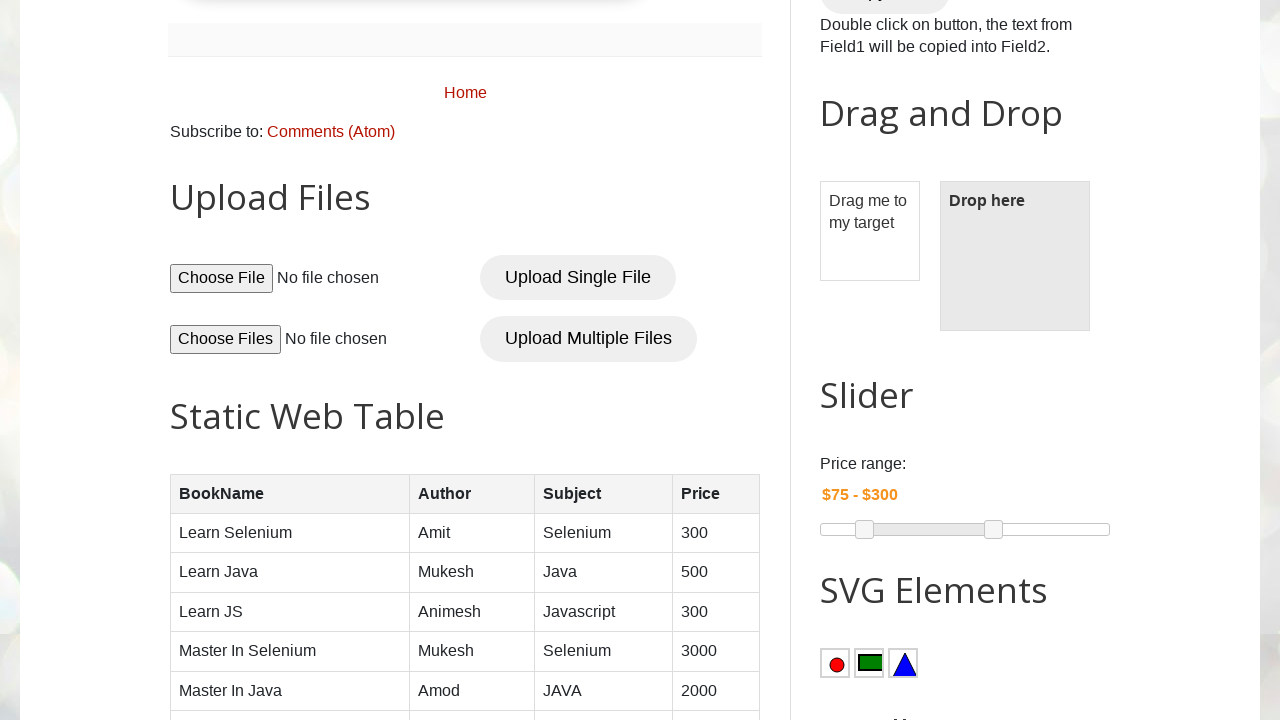

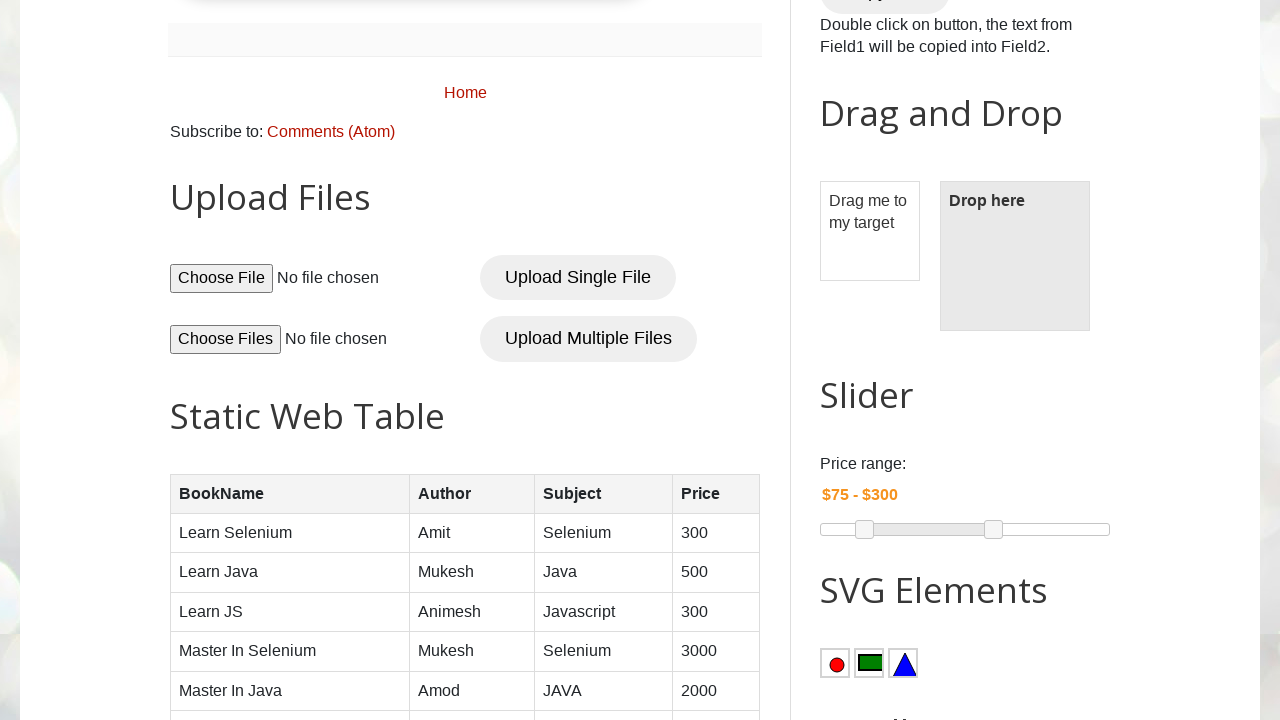